Tests calculator website by navigating to percentage calculator and entering a value in the input field

Starting URL: http://calculator.net/

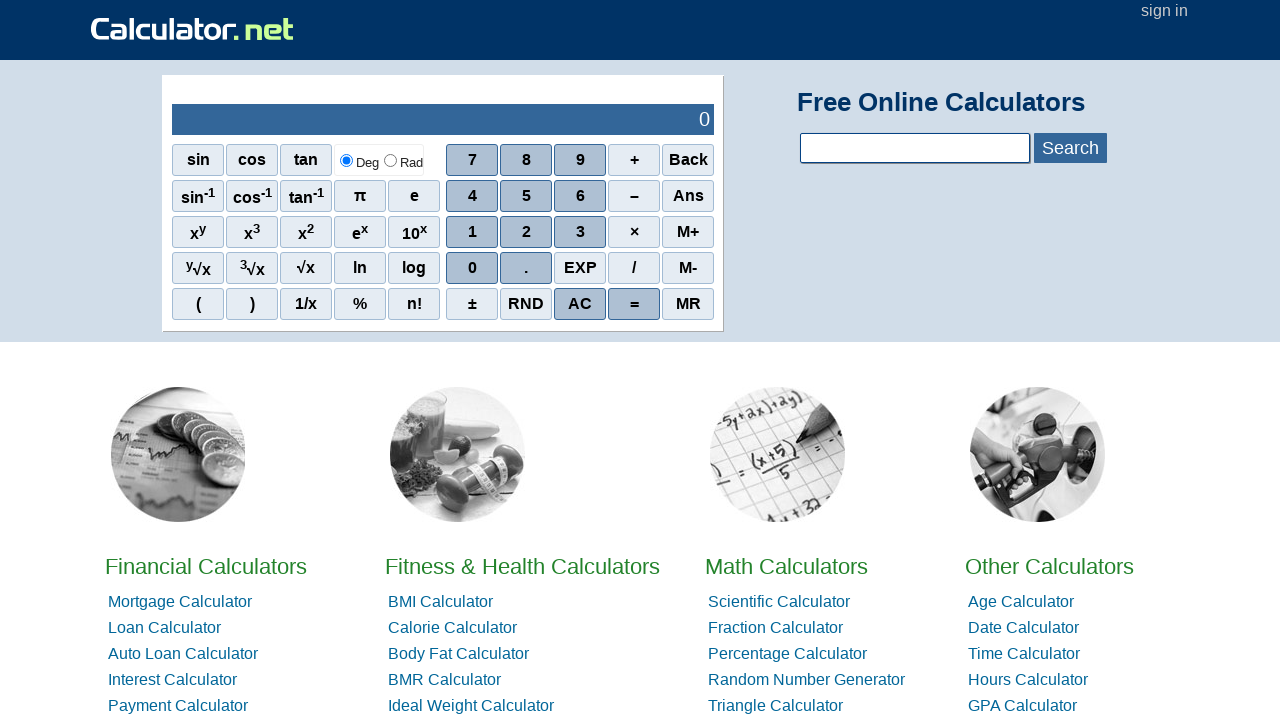

Clicked on Percentage calculator link at (788, 654) on text=Percentage
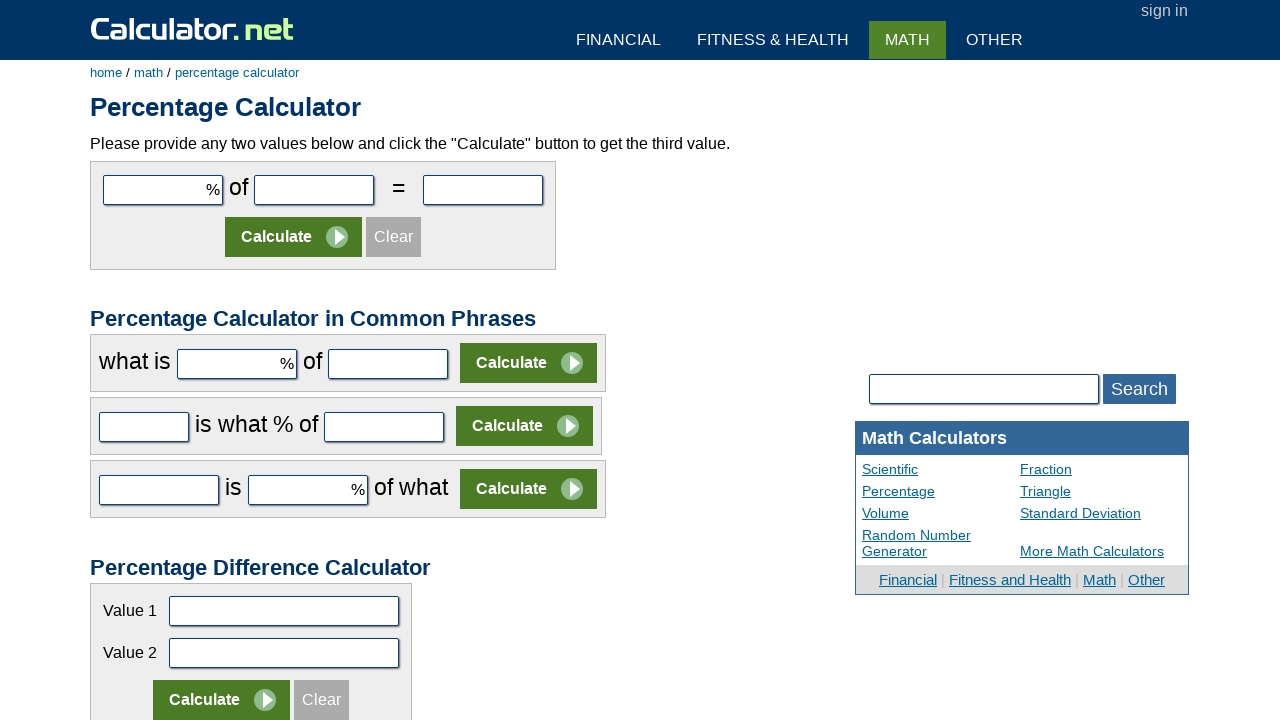

Entered value '56' in the first parameter input field on #cpar1
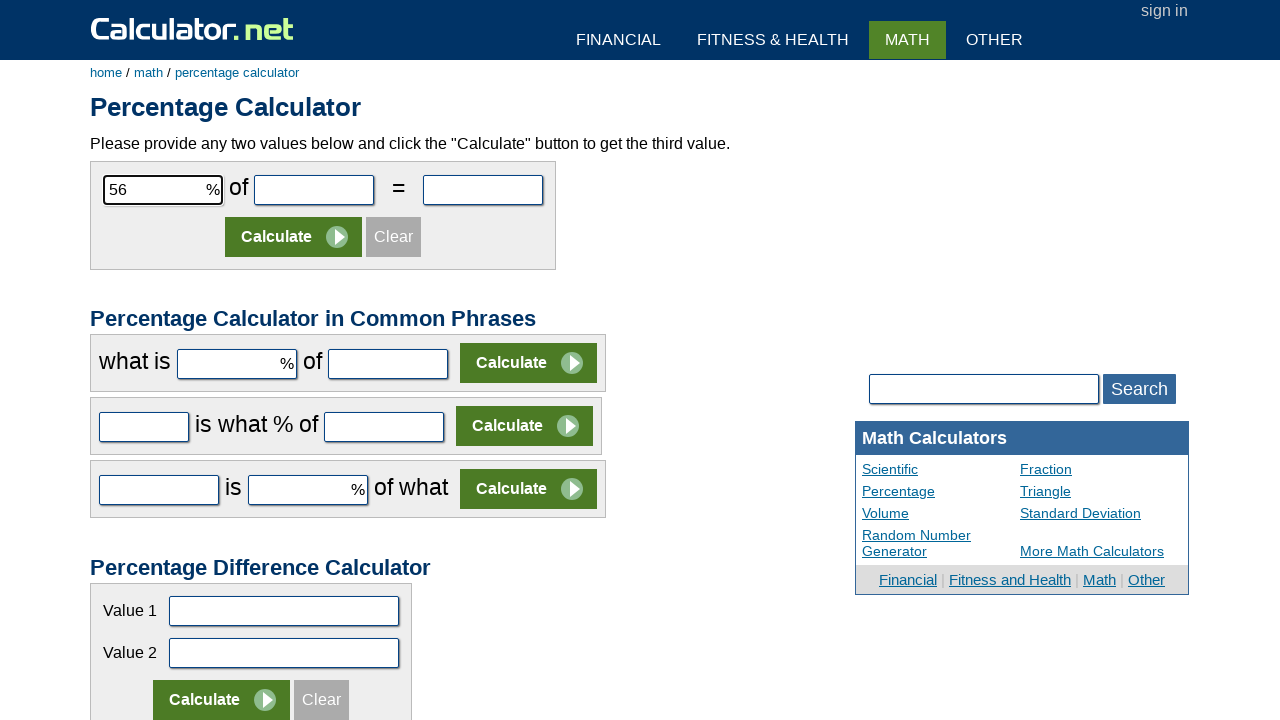

Verified the value was entered in the input field
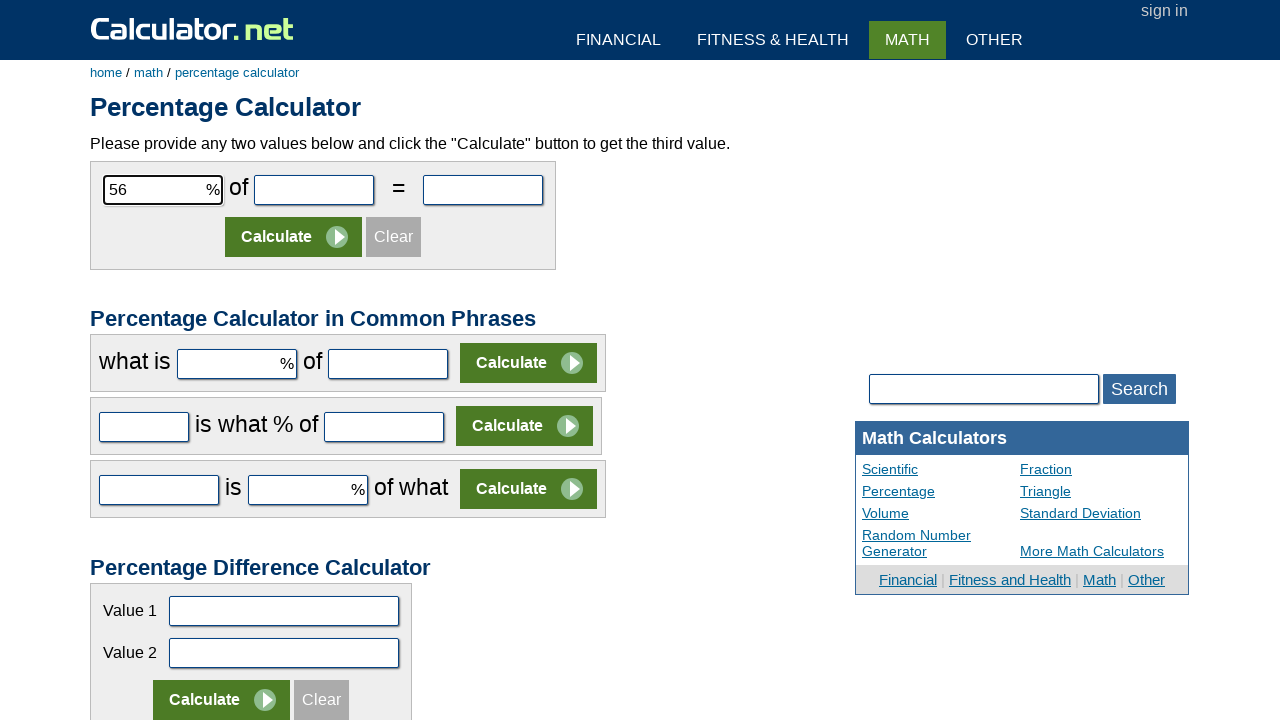

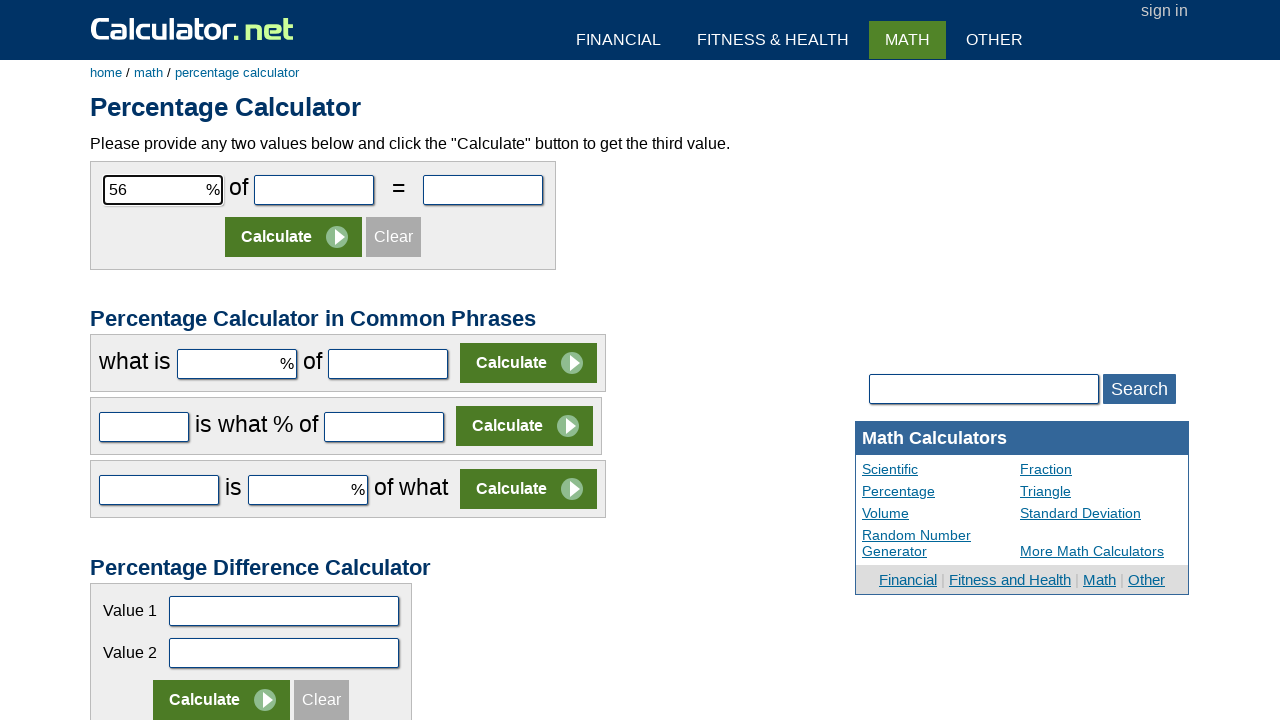